Tests the addition operation of the calculator with two positive numbers

Starting URL: https://testsheepnz.github.io/BasicCalculator.html

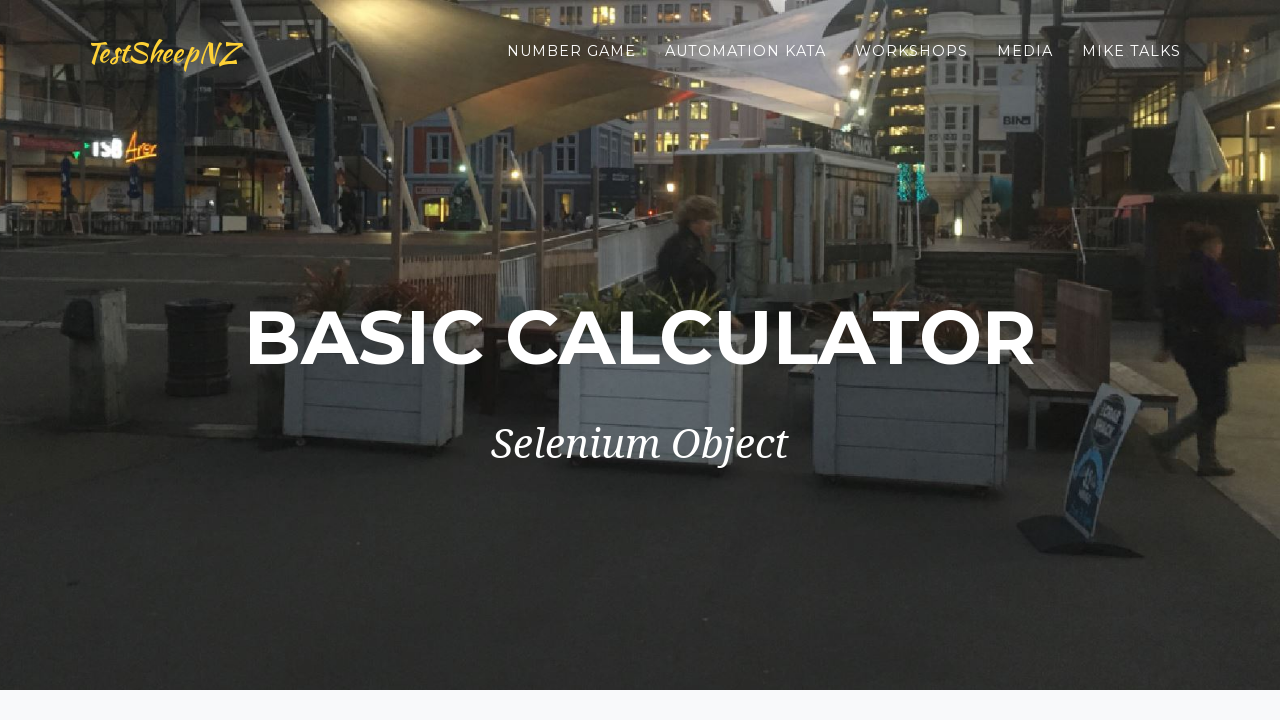

Scrolled down to view calculator
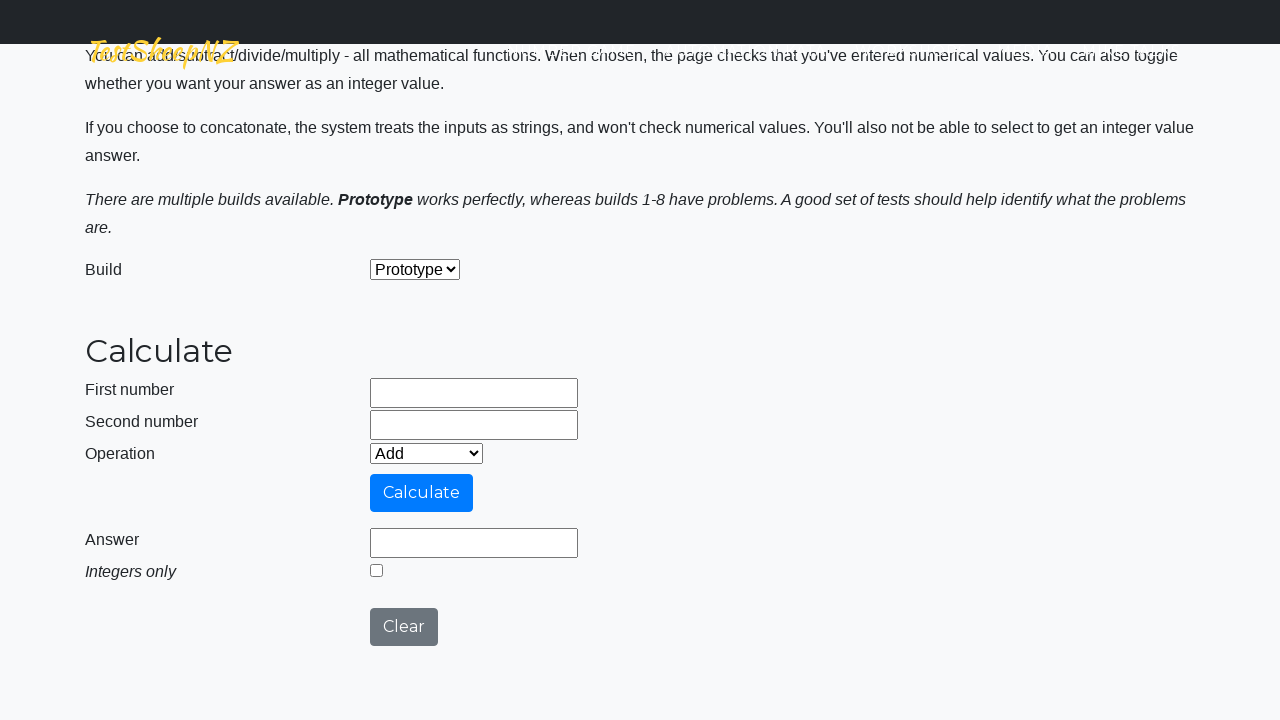

Entered first number: 5 on #number1Field
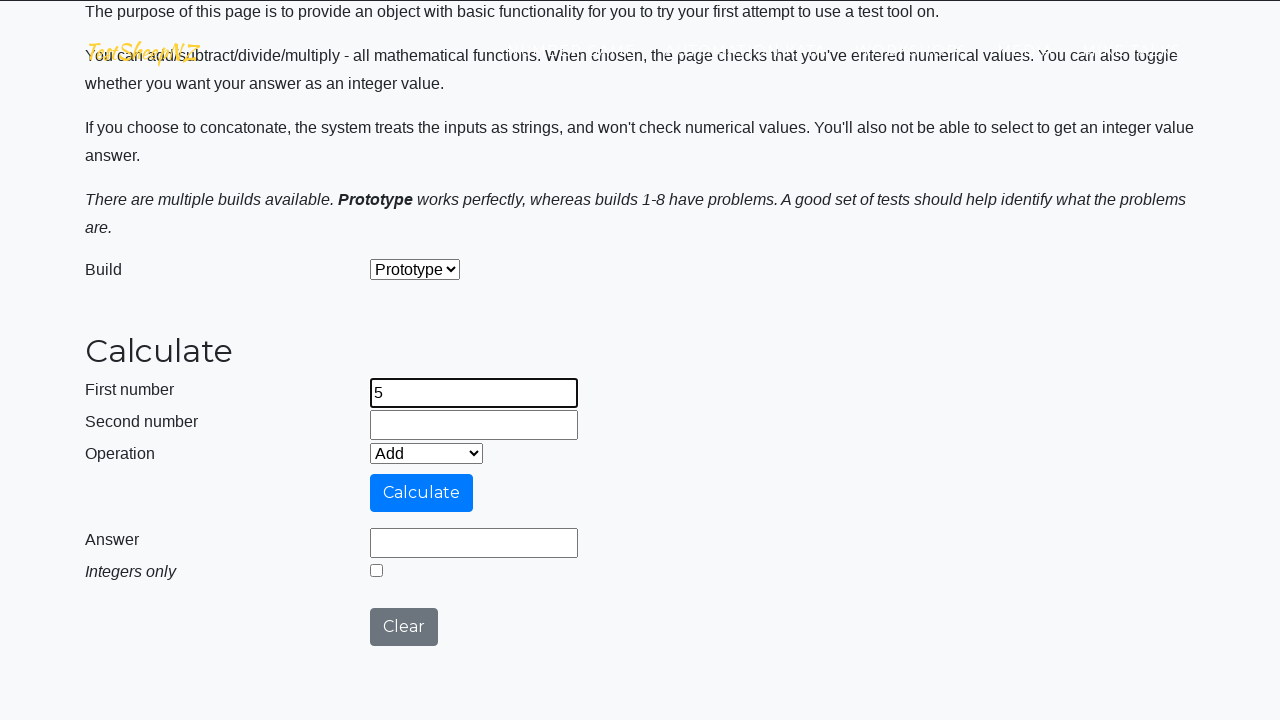

Entered second number: 5 on #number2Field
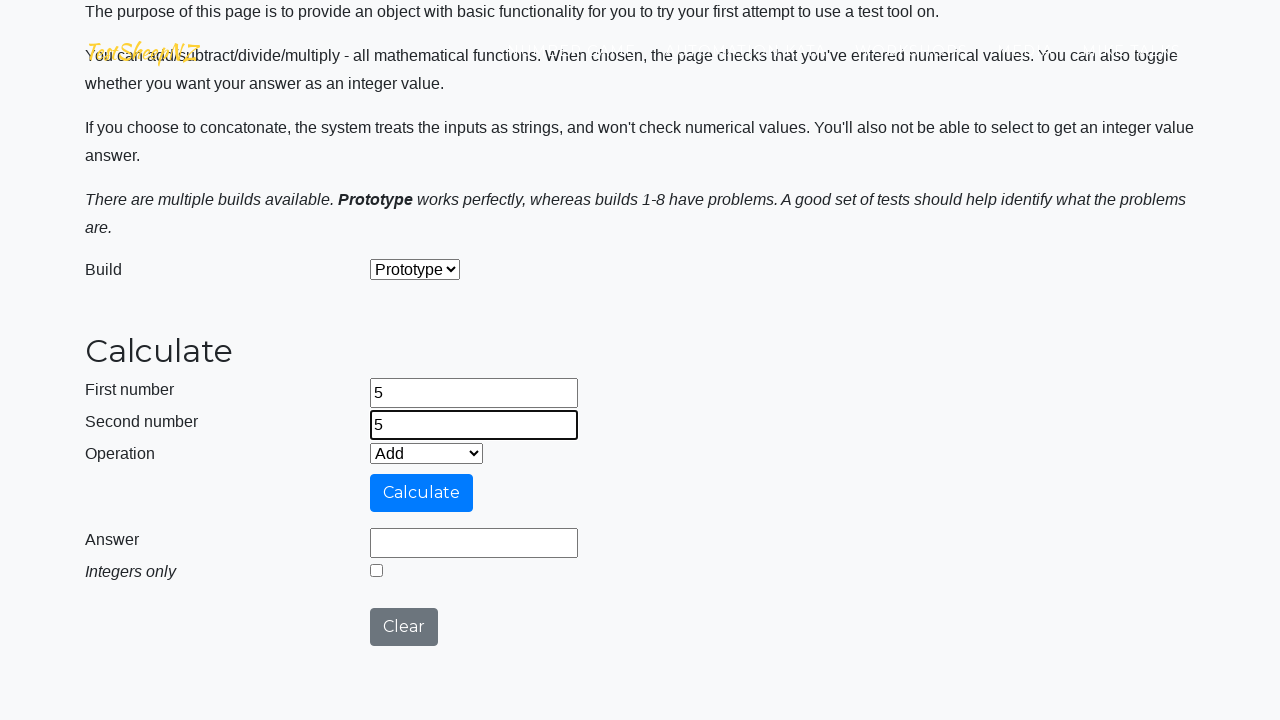

Selected Add operation from dropdown on #selectOperationDropdown
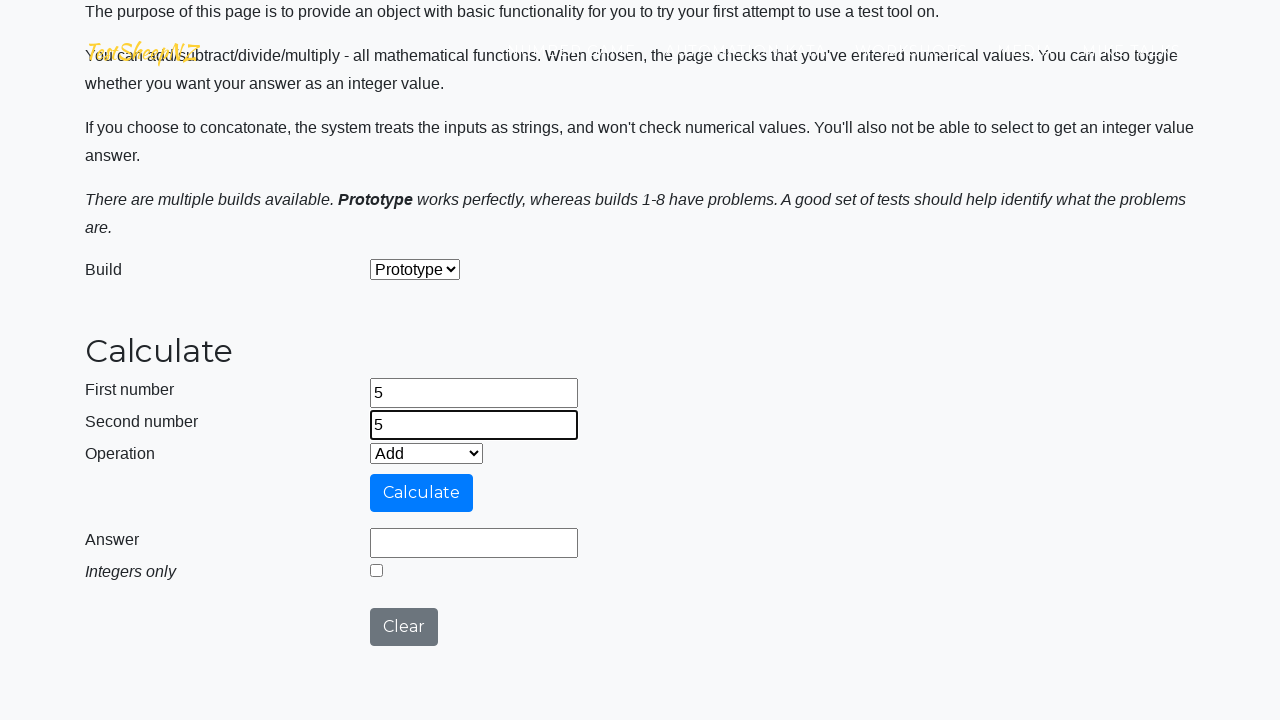

Clicked Calculate button at (422, 493) on #calculateButton
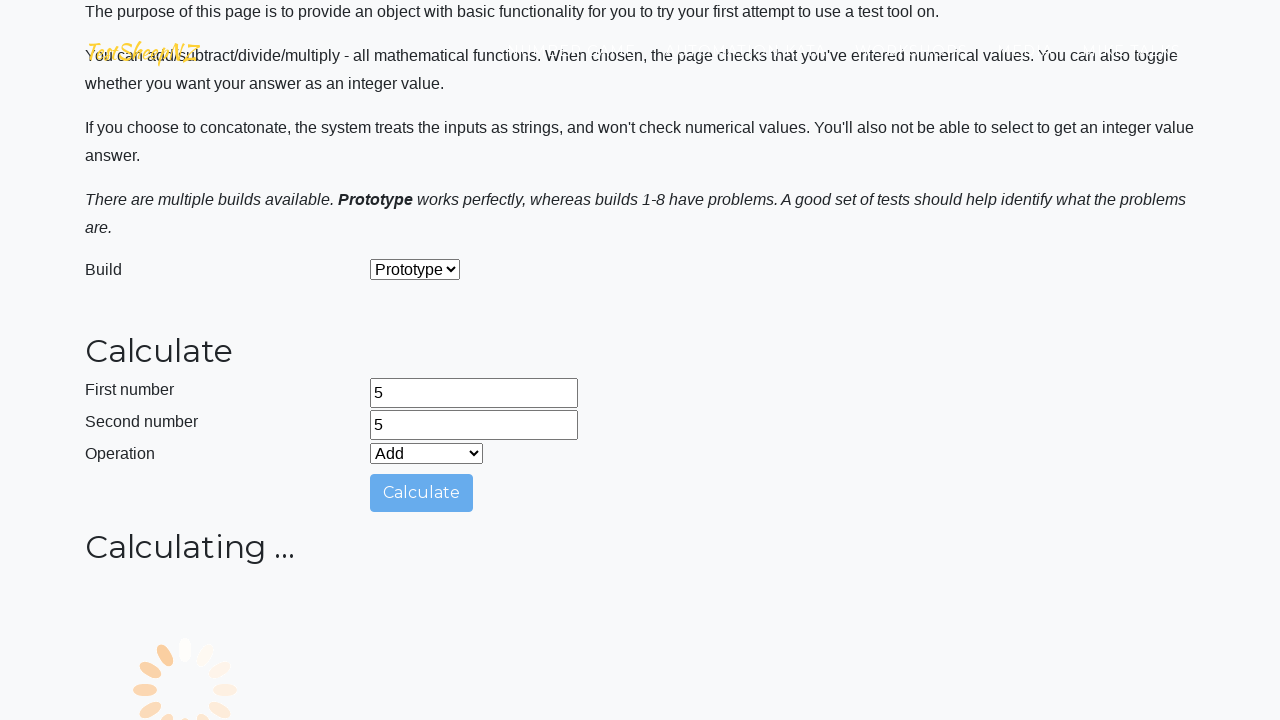

Answer field loaded with result
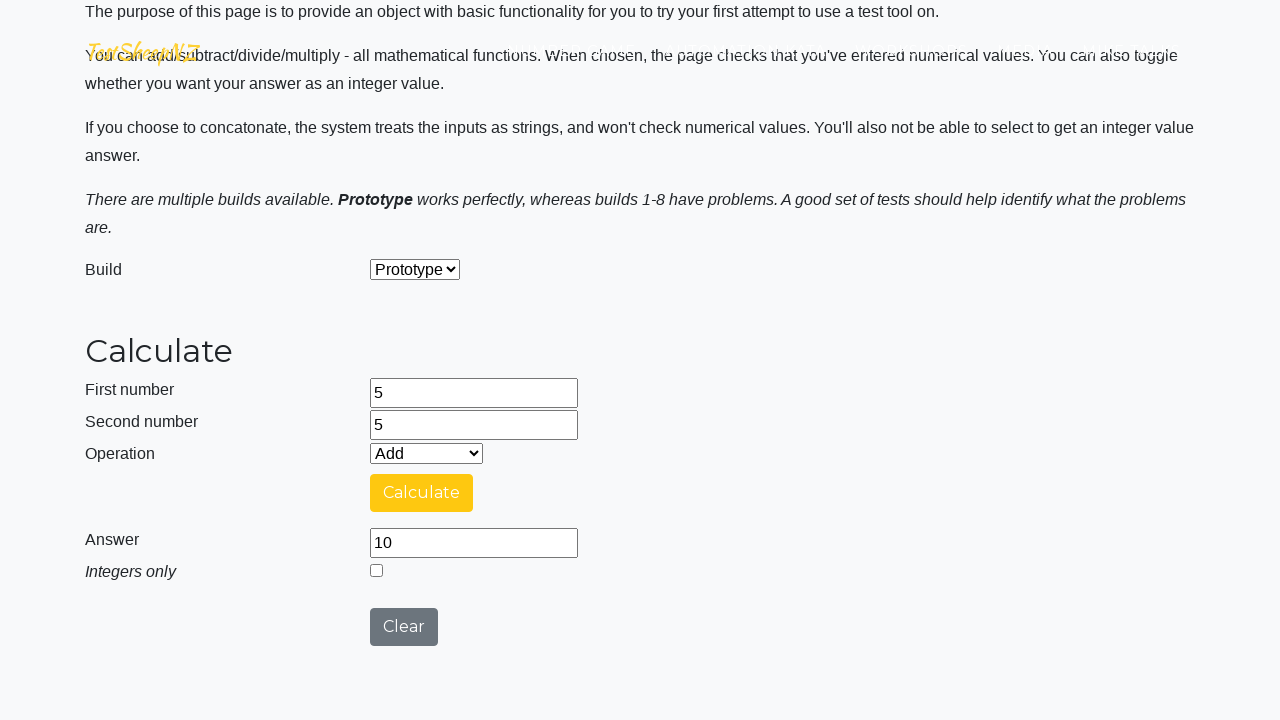

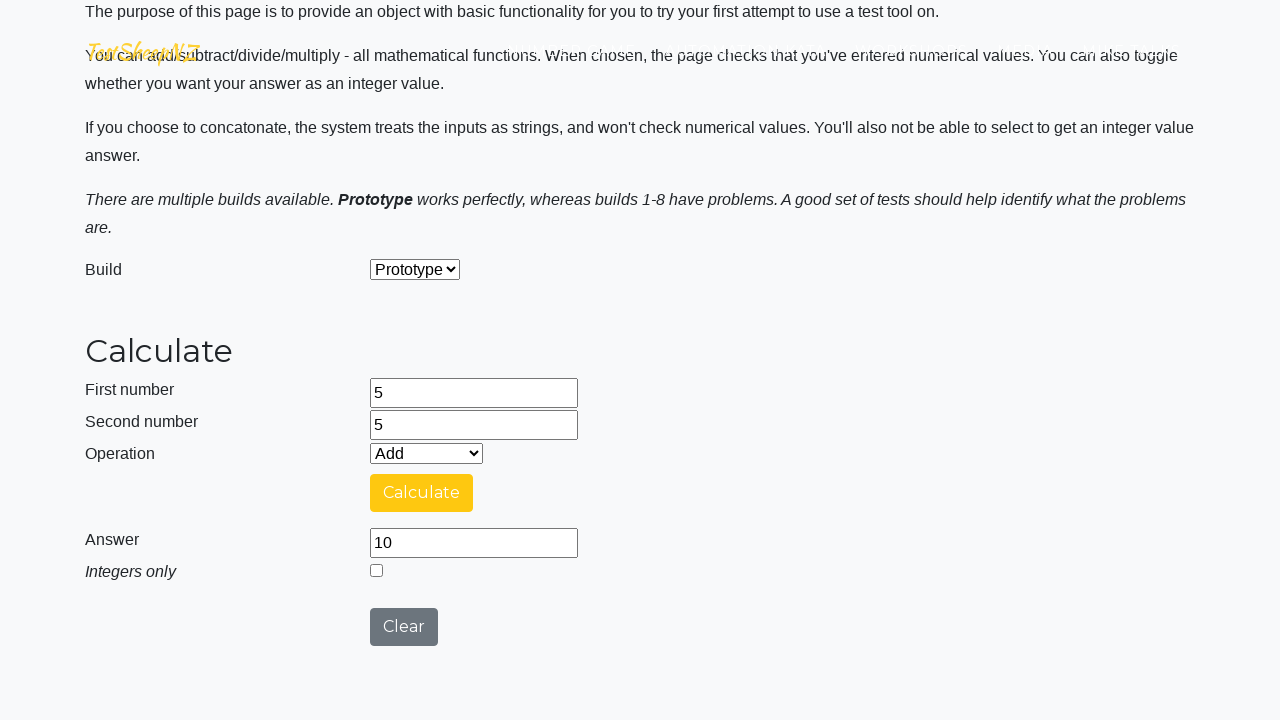